Tests handling a JavaScript prompt dialog by first accepting with text input, then dismissing it

Starting URL: https://the-internet.herokuapp.com/javascript_alerts

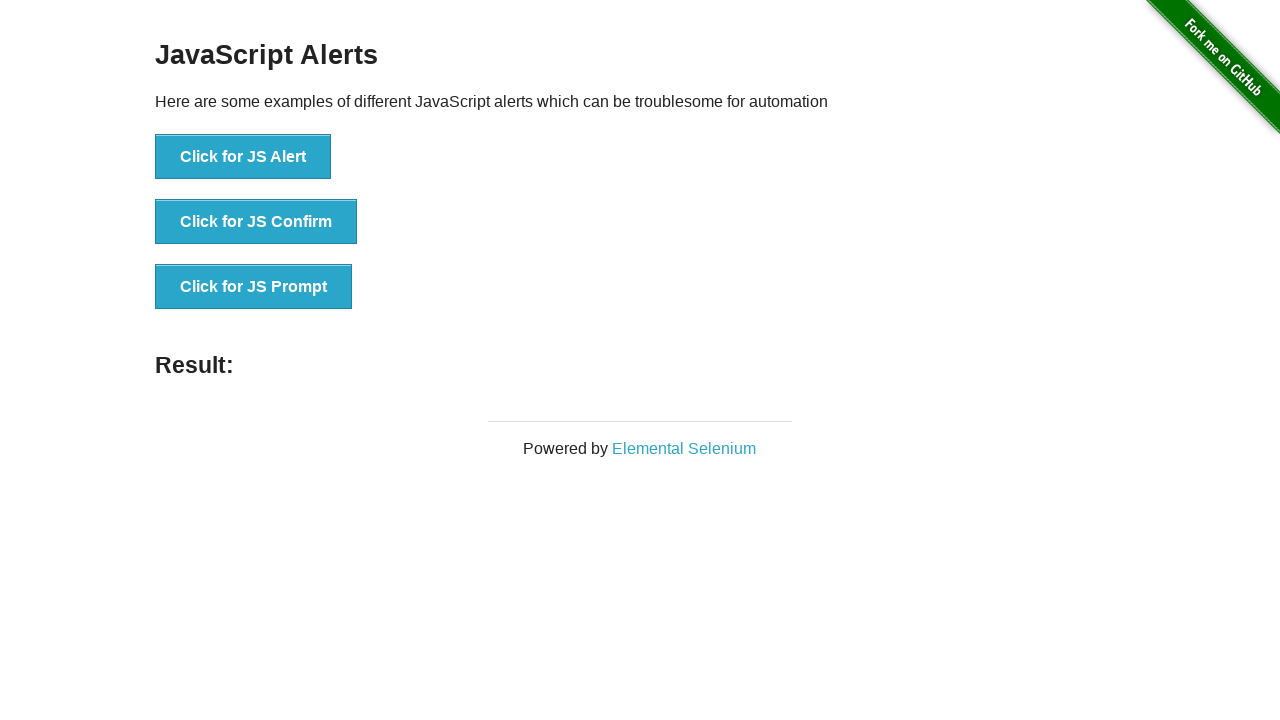

Set up dialog handler to accept prompt with 'Hello World'
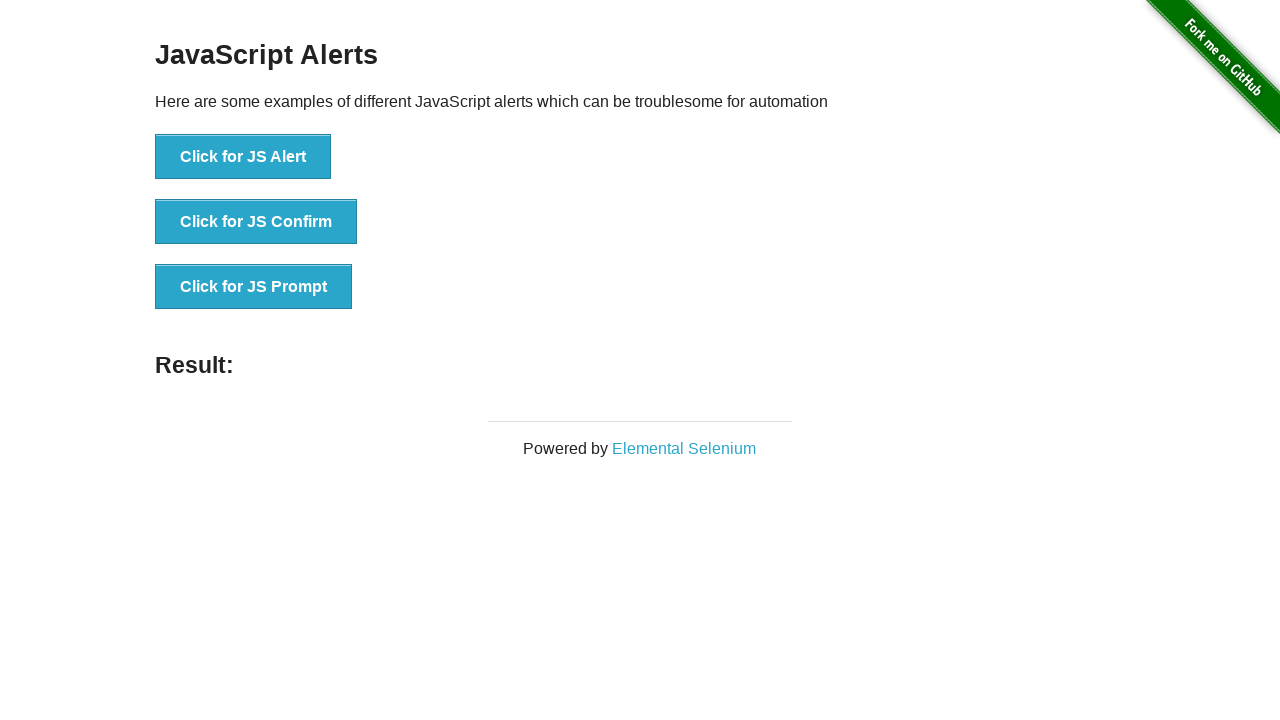

Clicked button to trigger JS prompt dialog at (254, 287) on button[onclick='jsPrompt()']
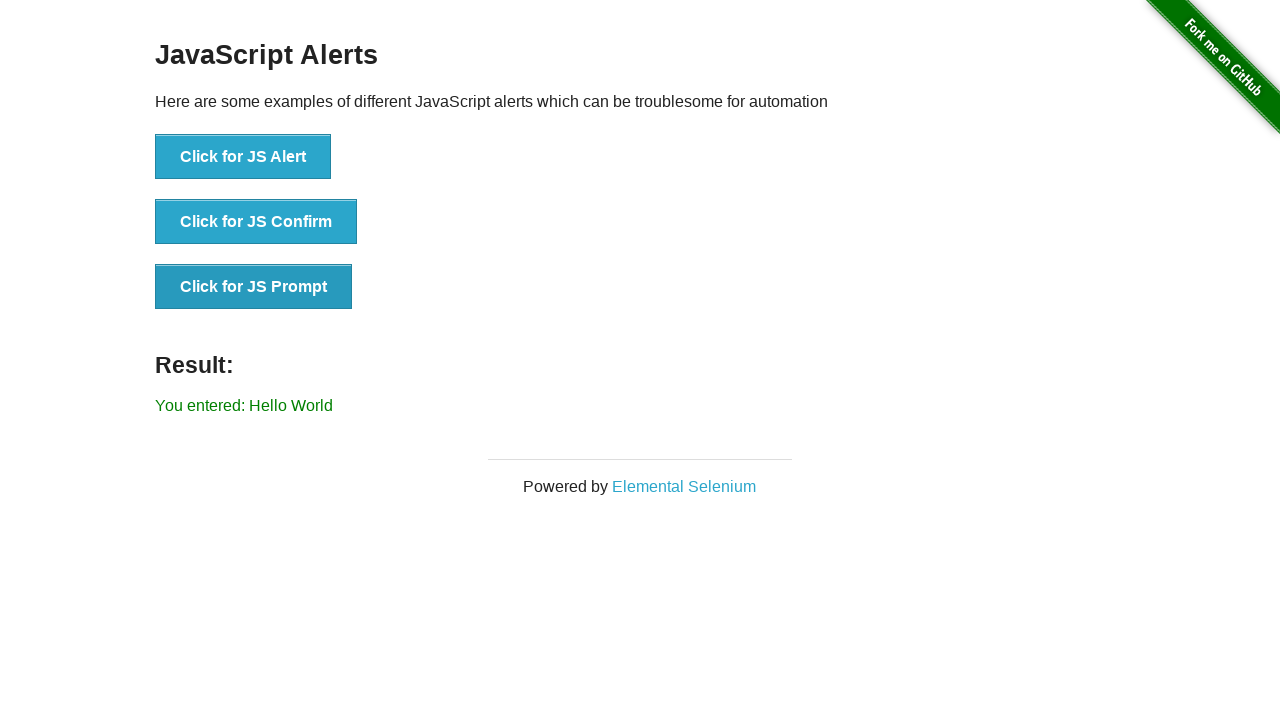

Waited for result message to appear
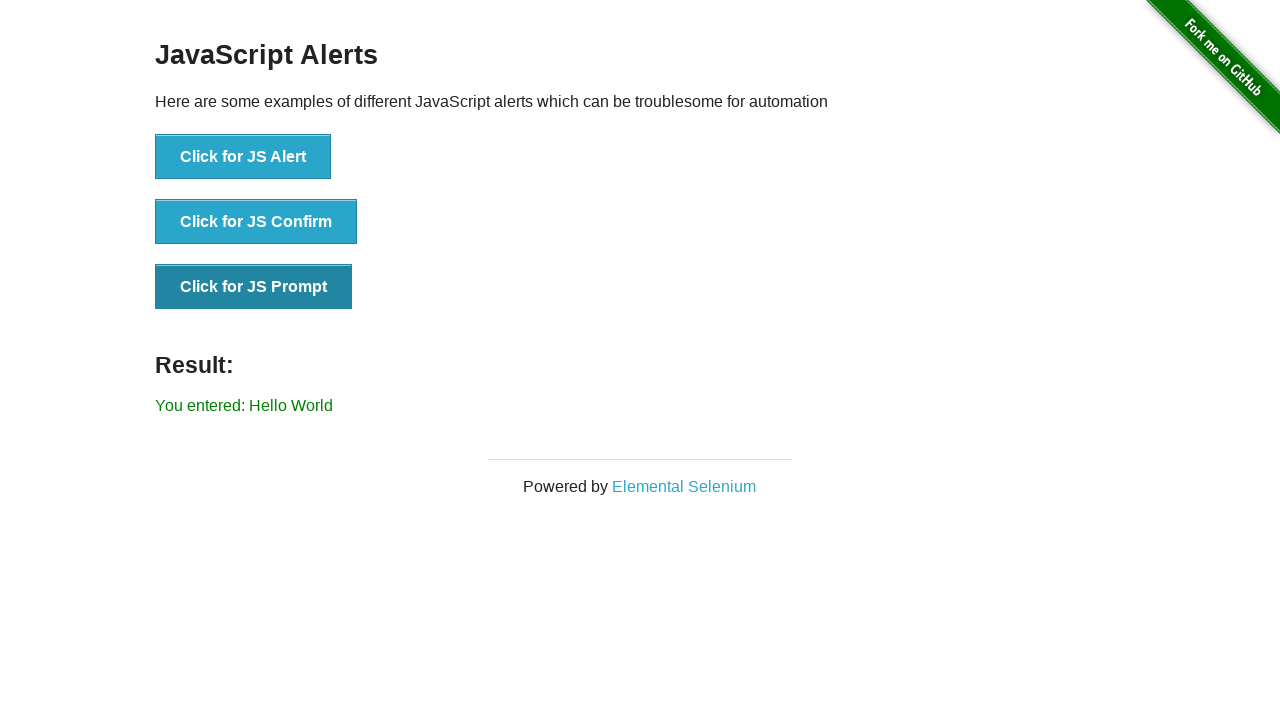

Retrieved result text from #result element
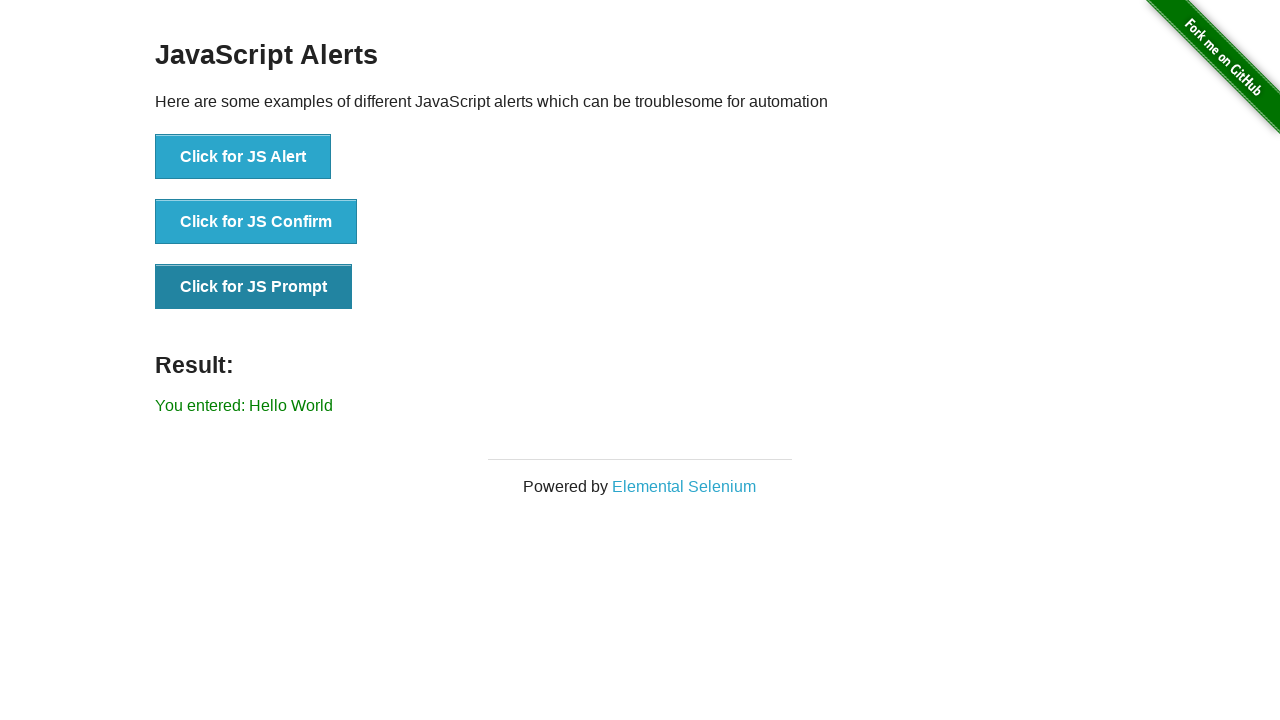

Verified that accepted prompt result shows 'You entered: Hello World'
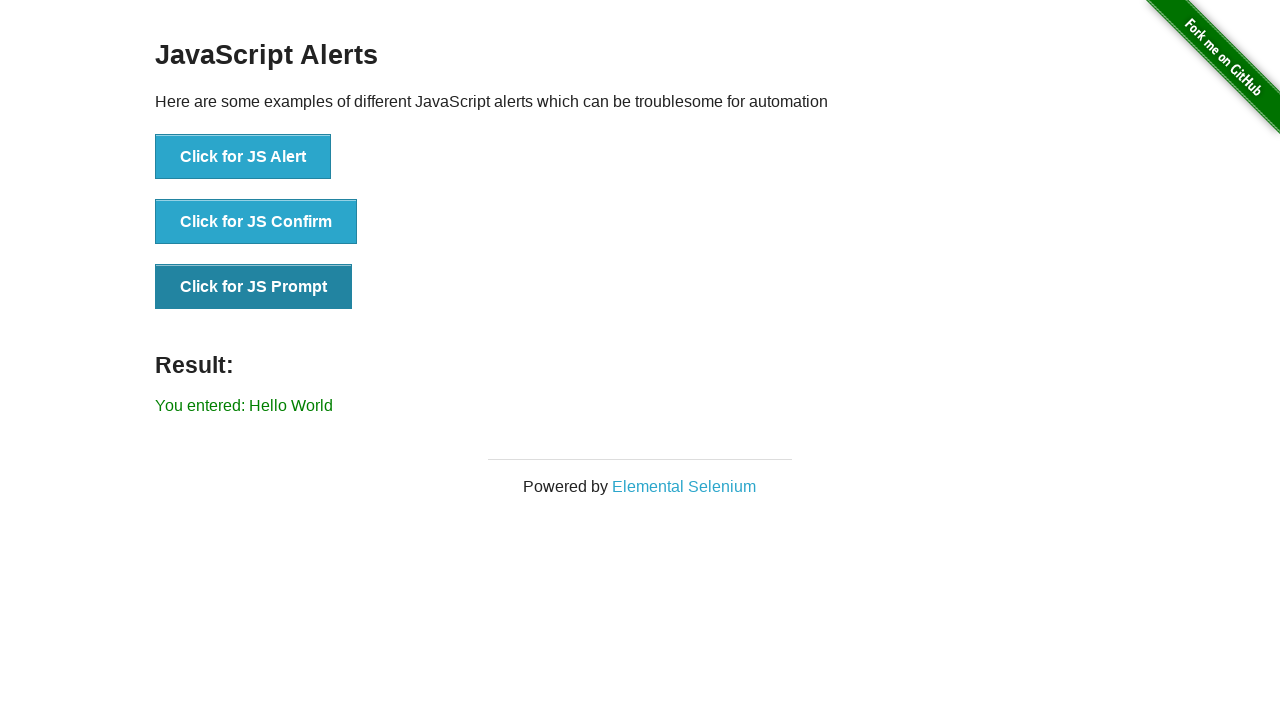

Set up dialog handler to dismiss next prompt
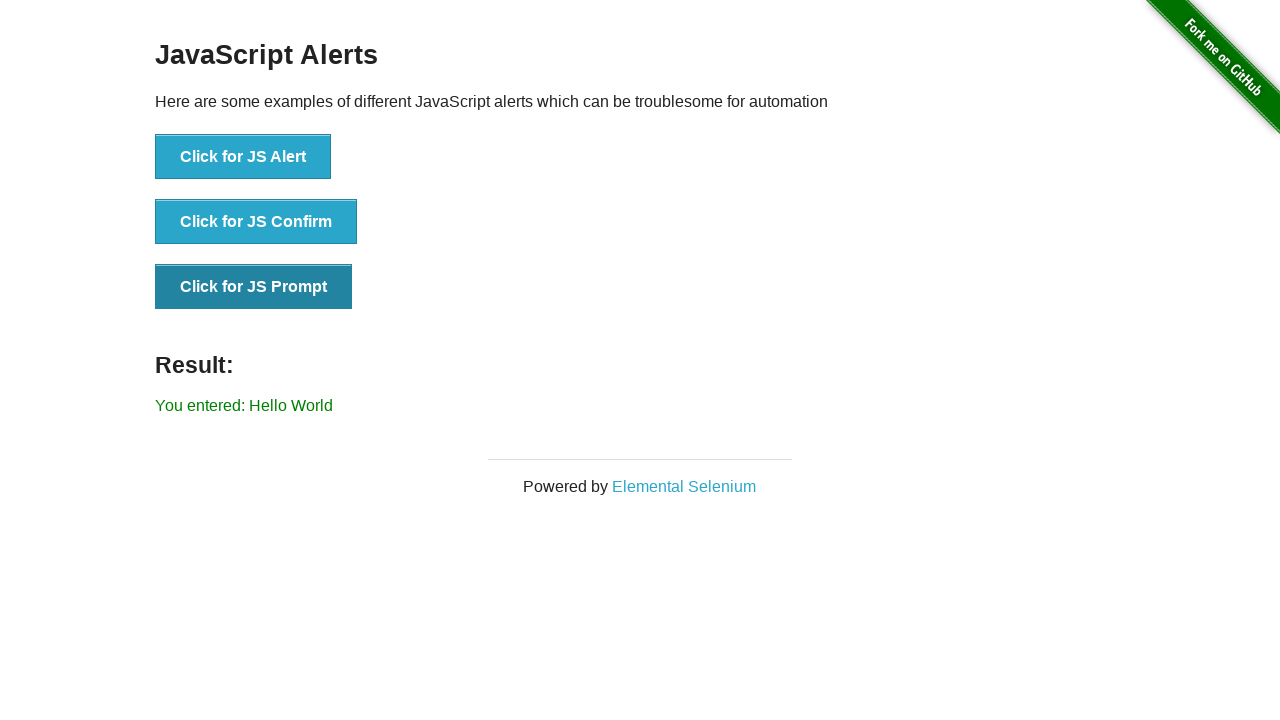

Clicked button to trigger JS prompt dialog again at (254, 287) on button[onclick='jsPrompt()']
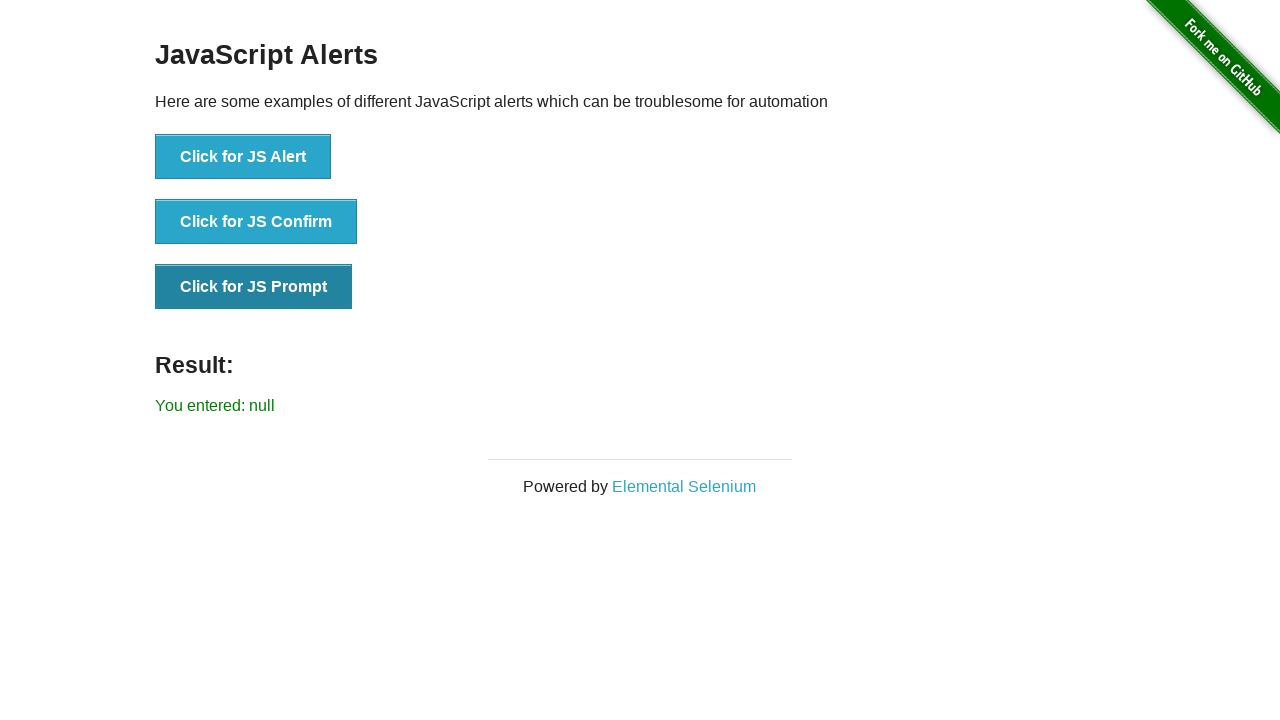

Waited for result message to appear after dismissing prompt
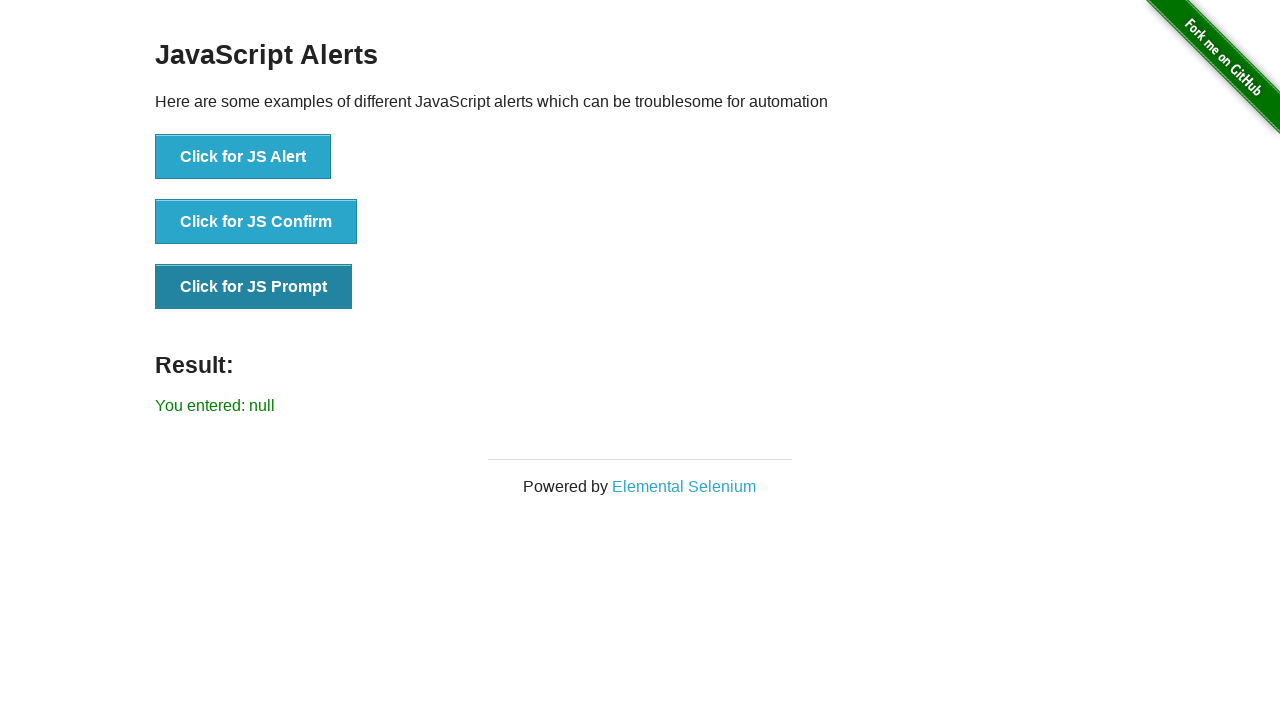

Retrieved result text from #result element
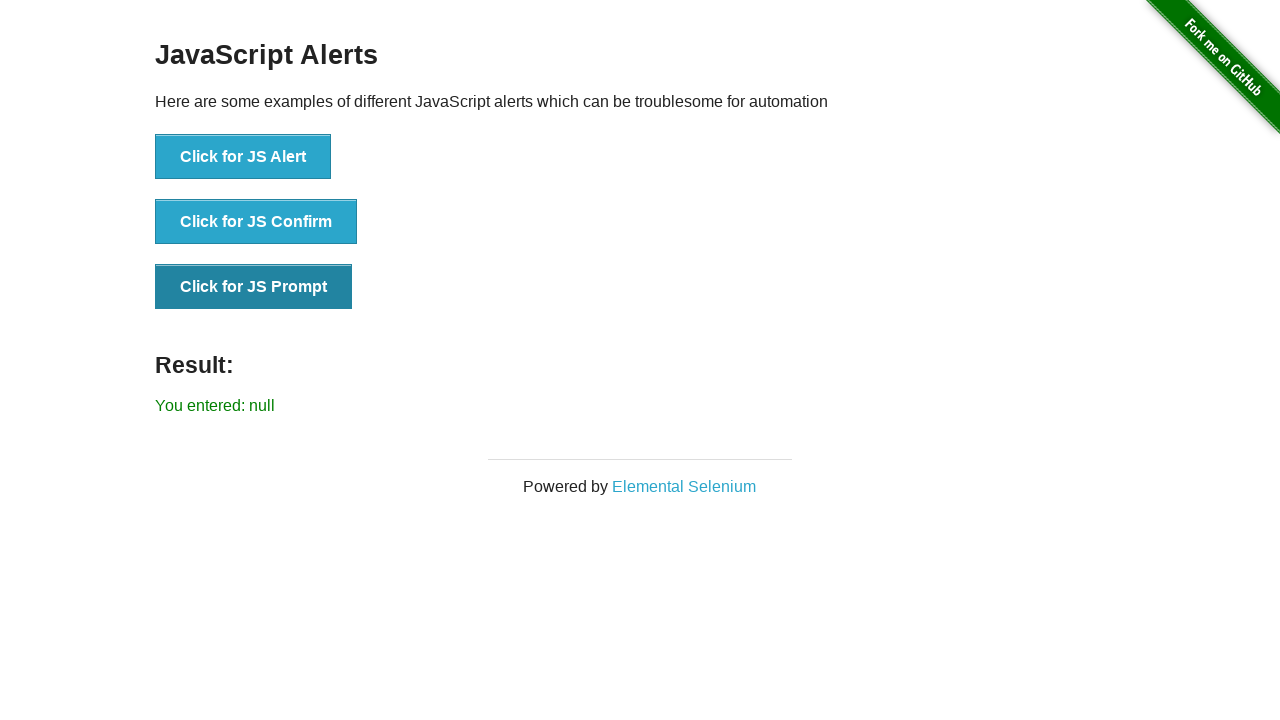

Verified that dismissed prompt result shows 'You entered: null'
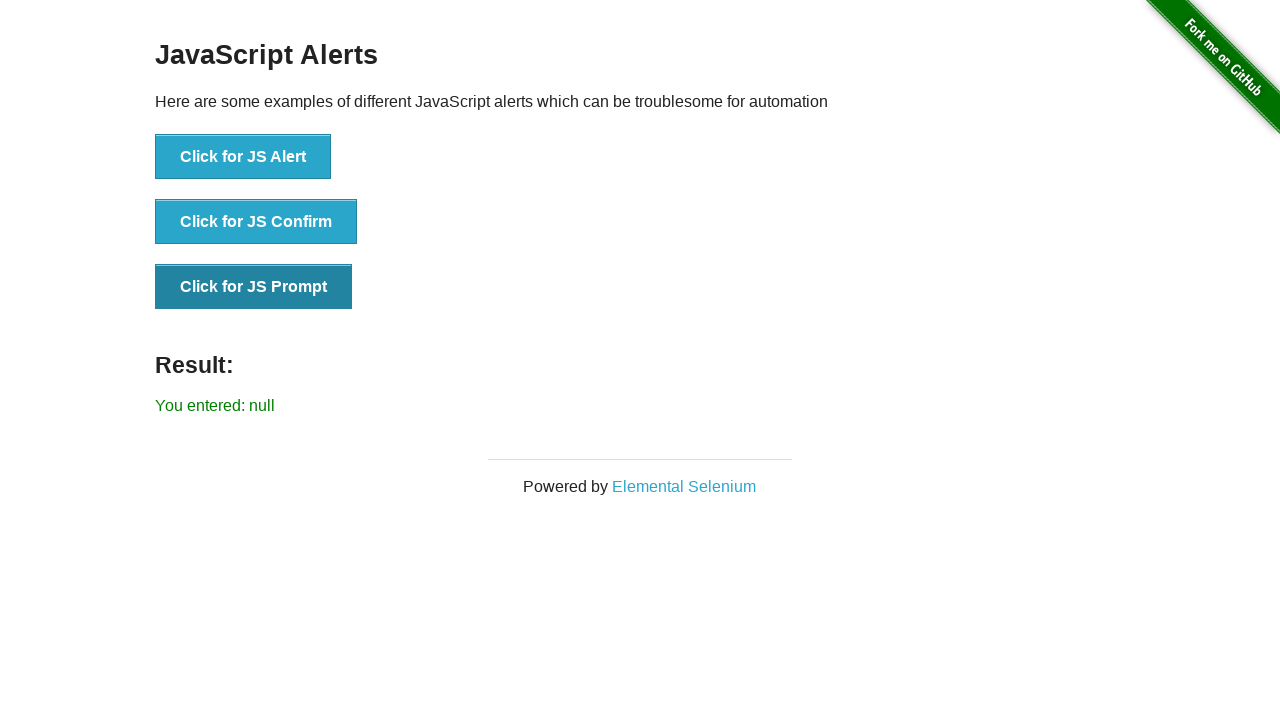

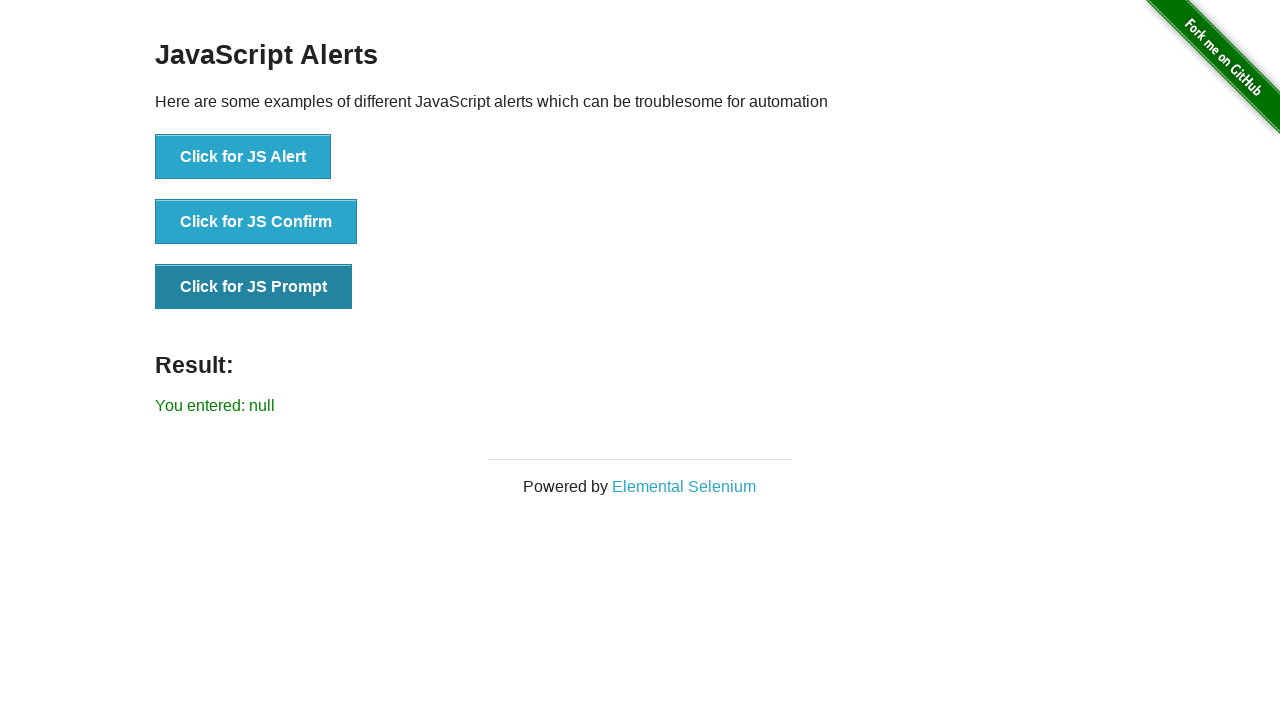